Navigates to a YouTube channel's videos page and scrolls down multiple times to load more video content, verifying that the video grid renders properly.

Starting URL: https://www.youtube.com/@Google/videos

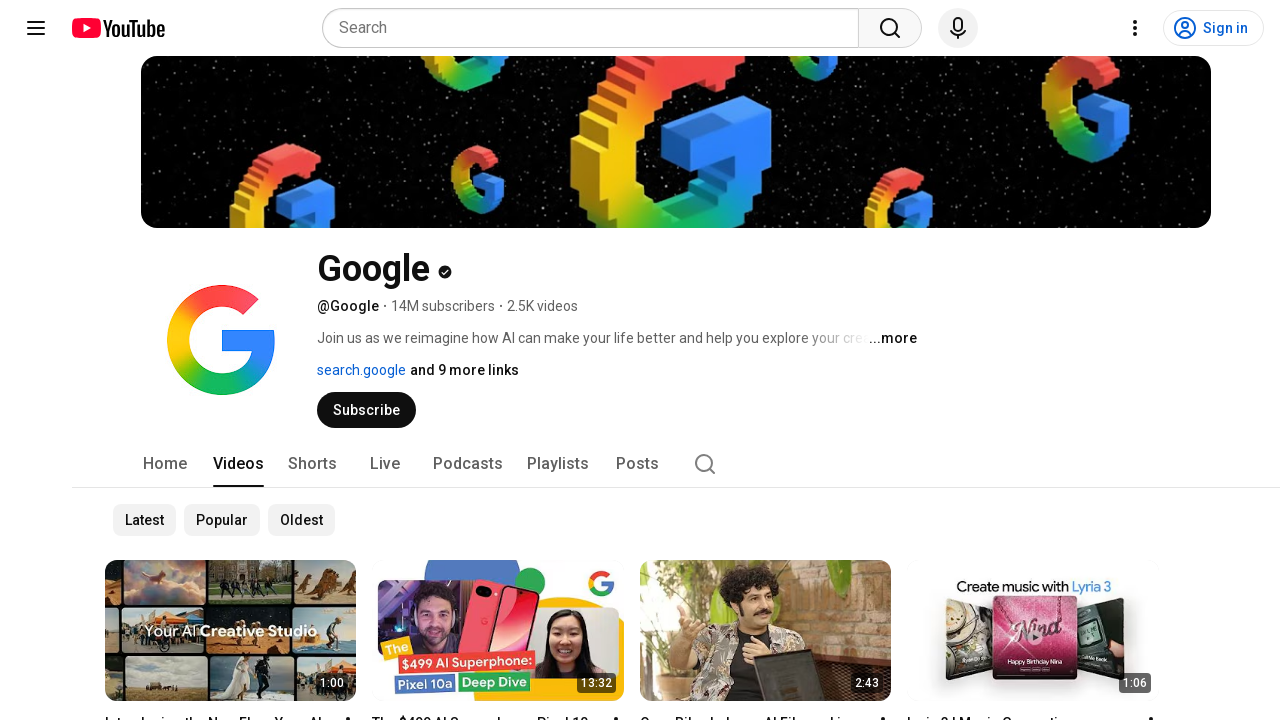

Waited for video grid container to load on YouTube channel videos page
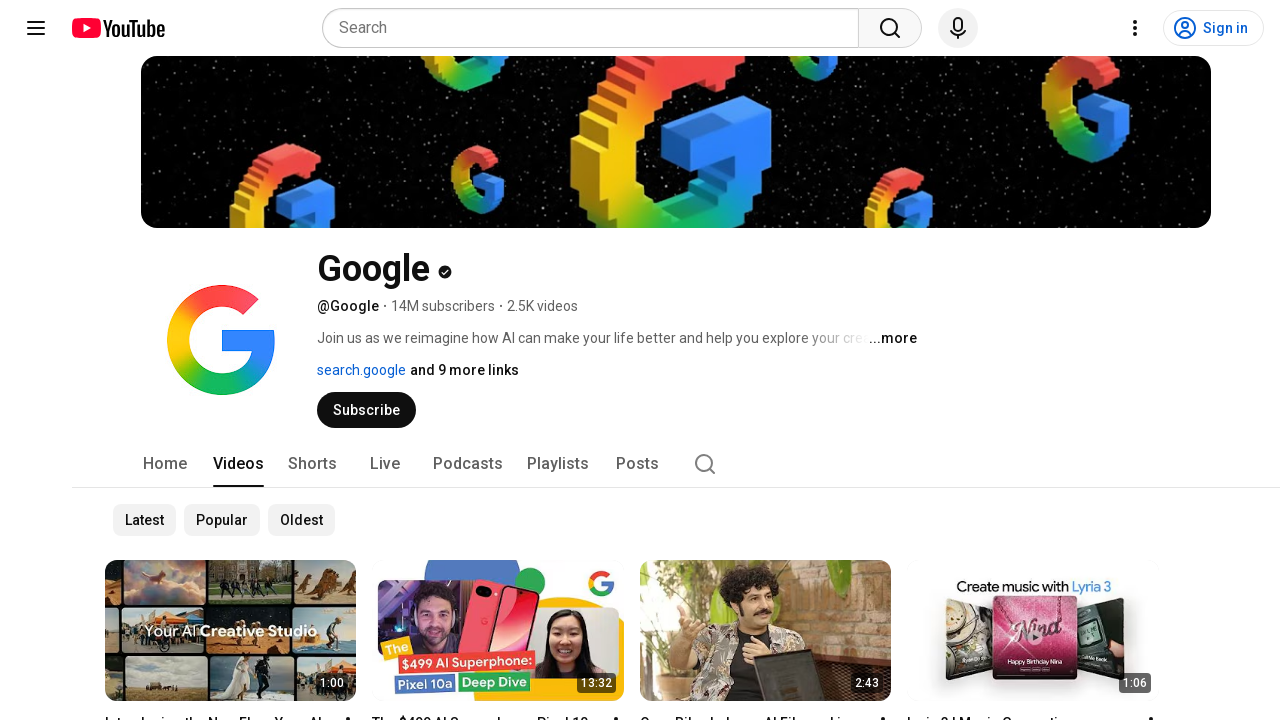

Retrieved initial scroll height of page
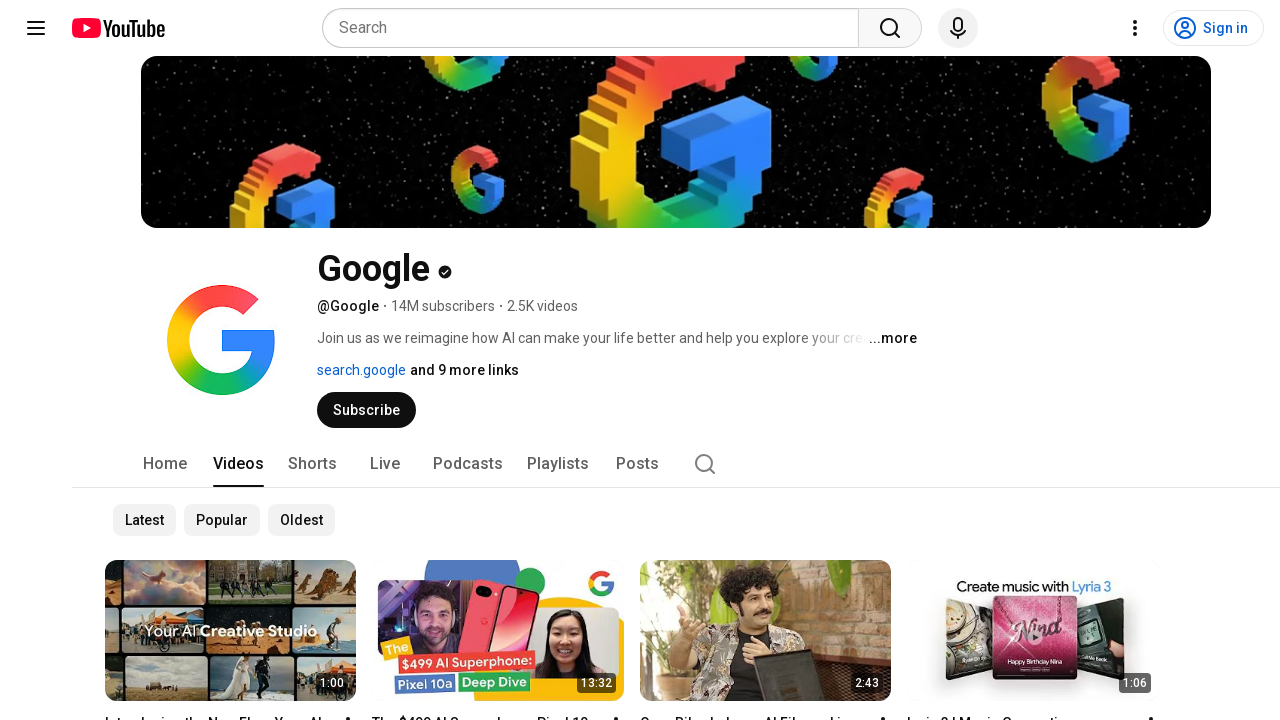

Scrolled to bottom of page (iteration 1)
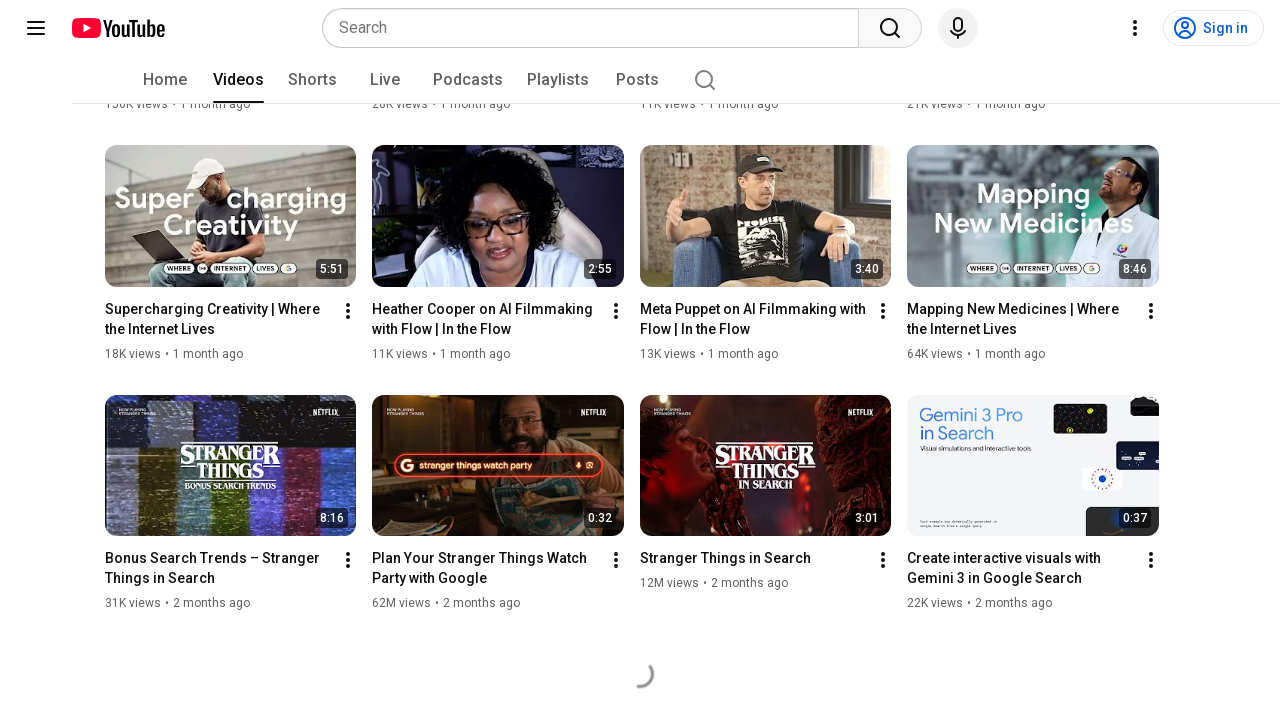

Waited 3 seconds for content to load after scroll
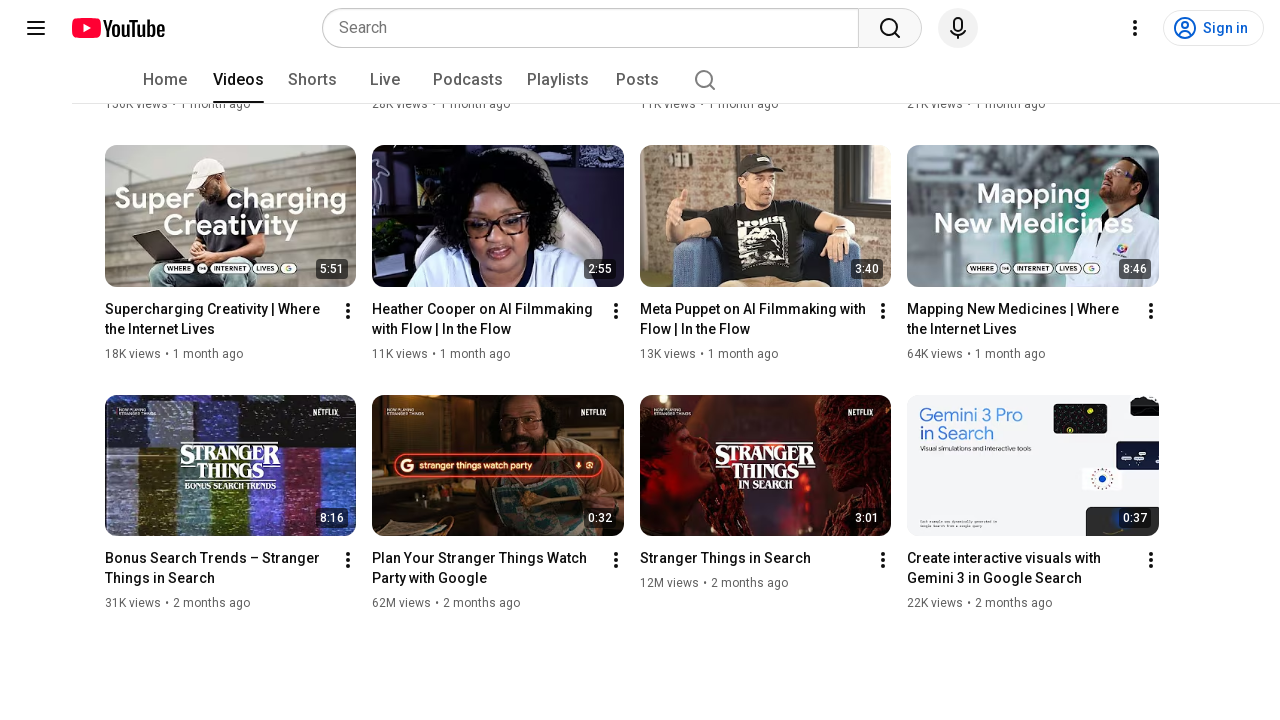

Retrieved new scroll height to check if content loaded
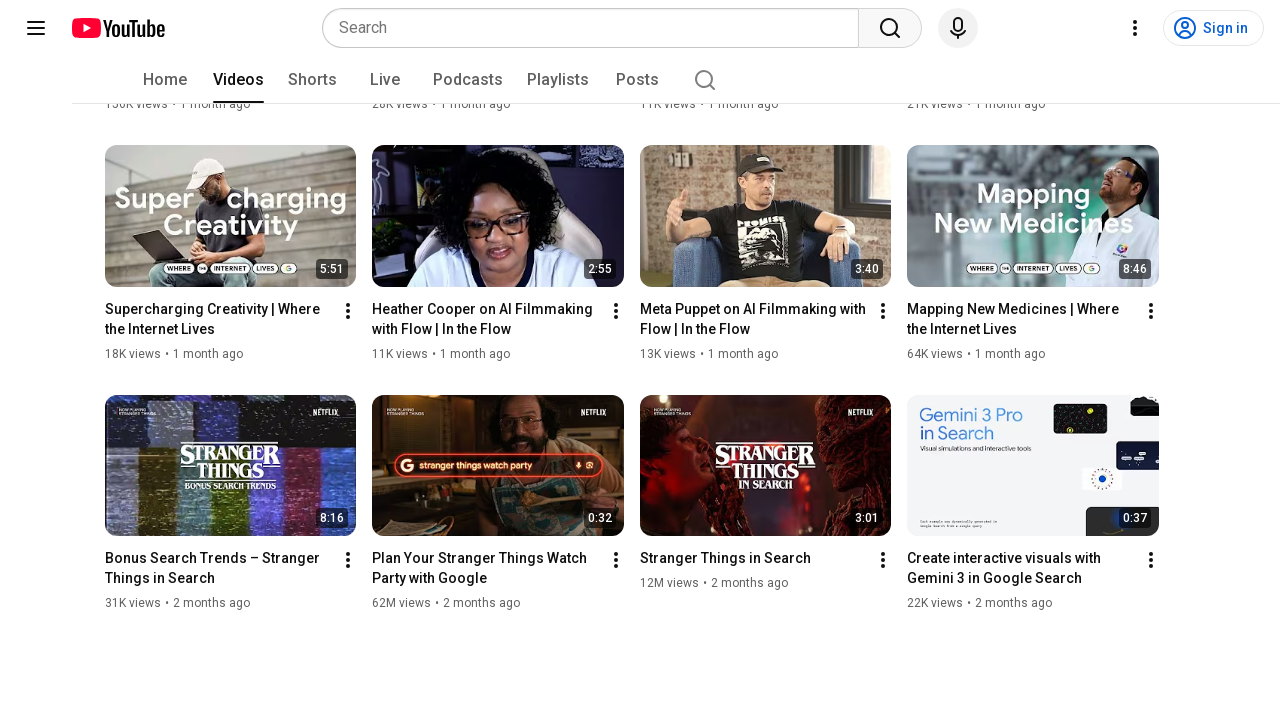

No new content loaded - breaking scroll loop
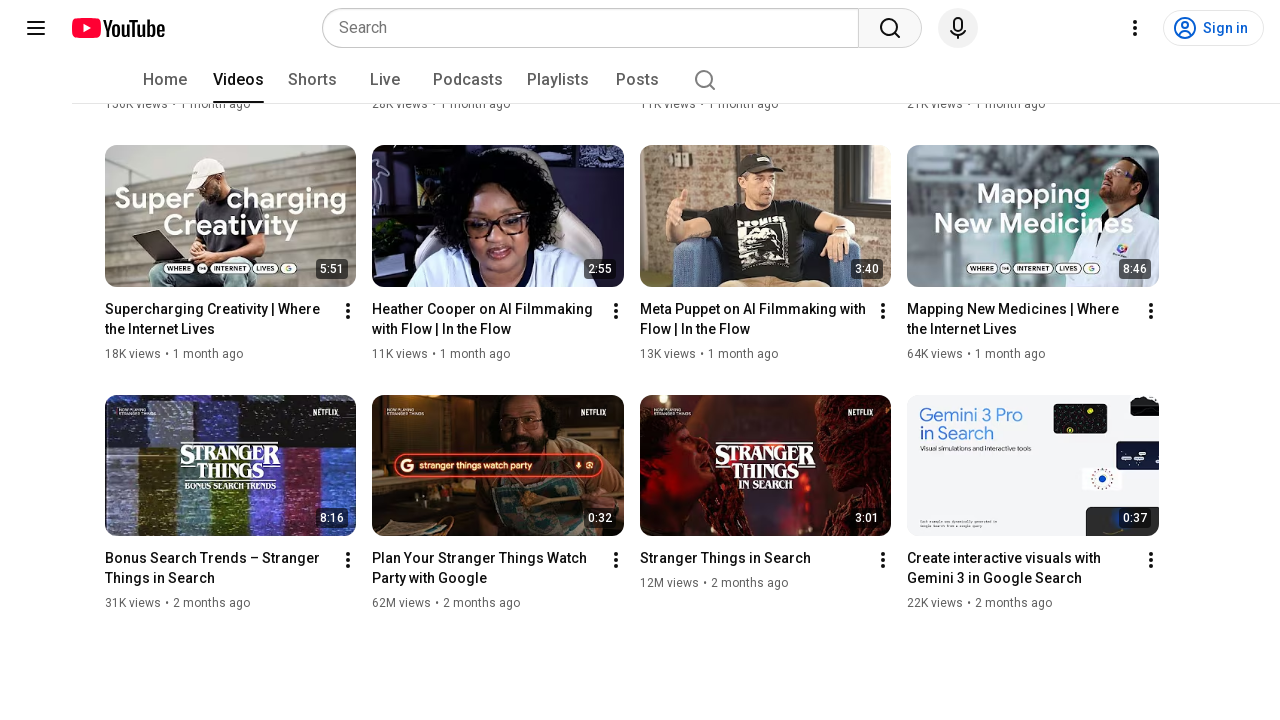

Verified that video thumbnail elements are present in the grid
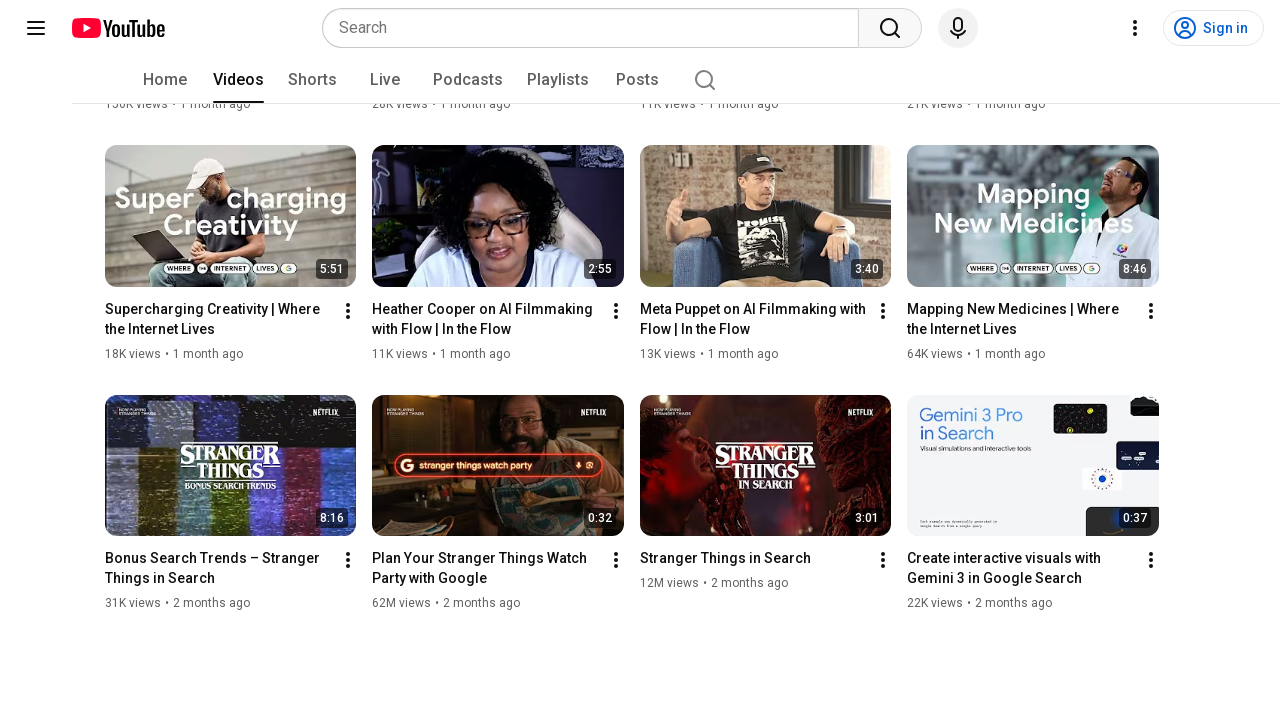

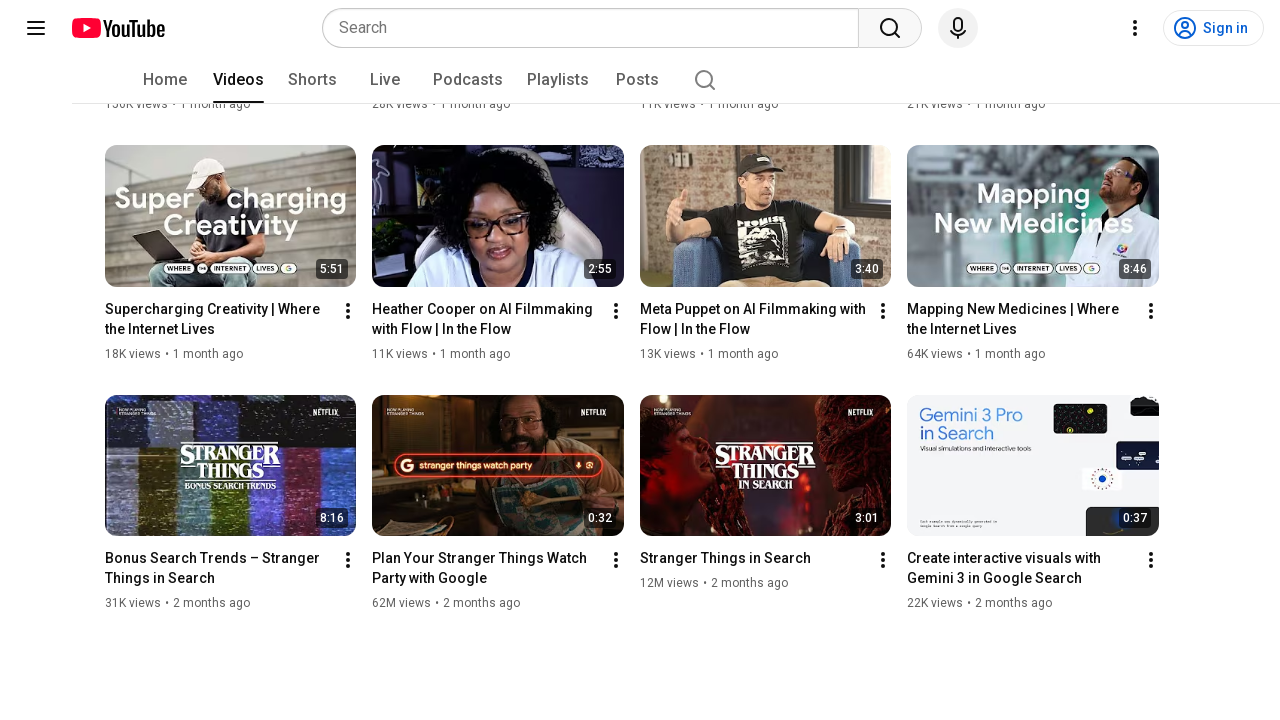